Tests a simple form demo by entering a message in an input field, clicking a button to show the input, and verifying the message is displayed correctly.

Starting URL: https://www.lambdatest.com/selenium-playground/simple-form-demo

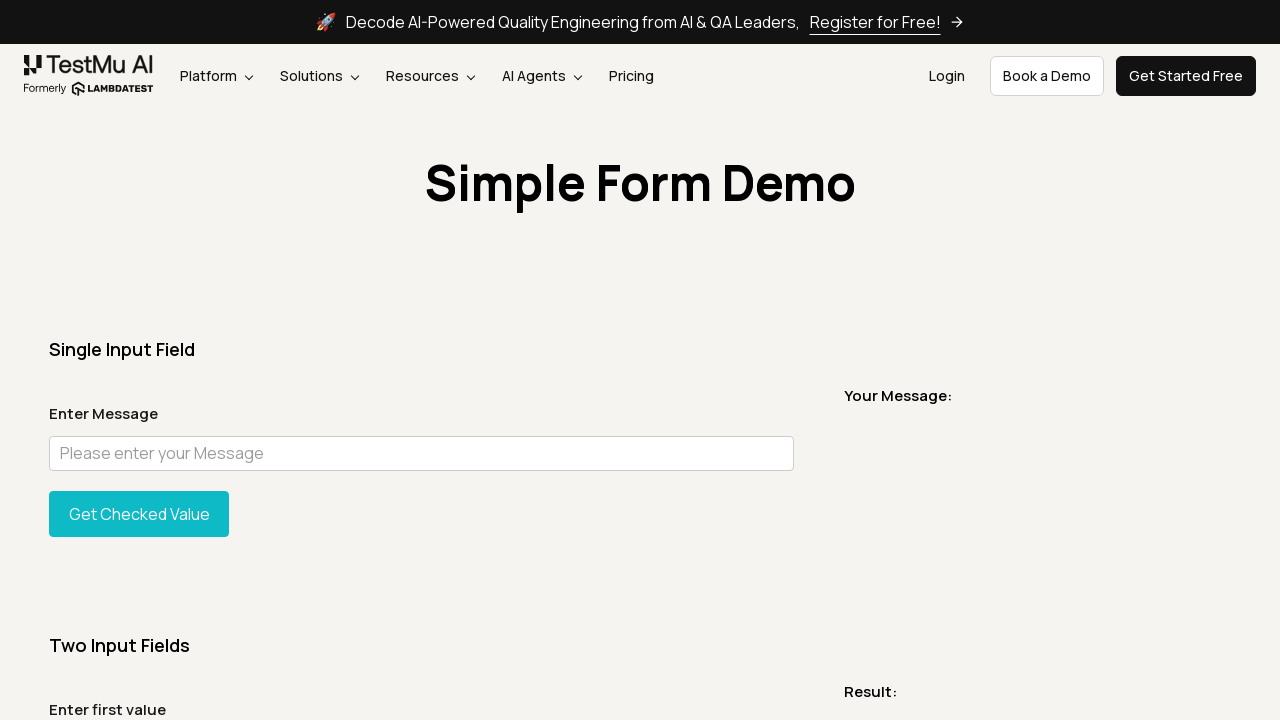

Clicked on the message input field at (421, 453) on #user-message
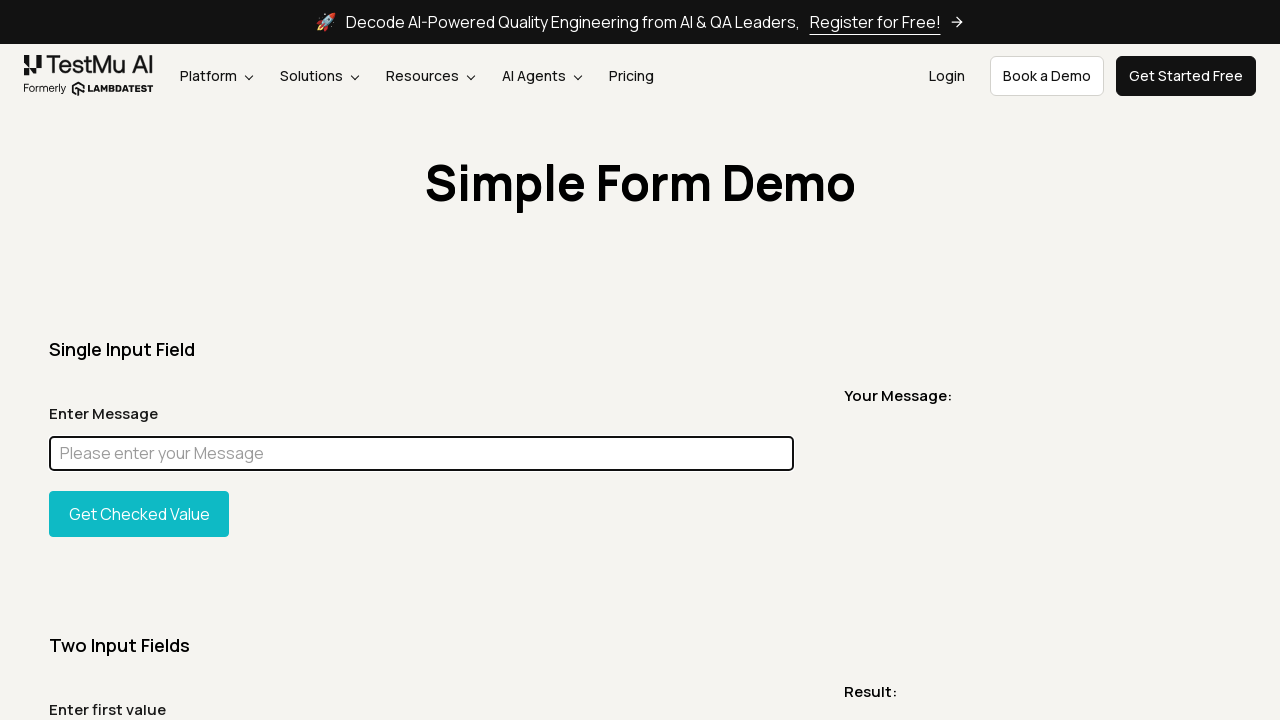

Entered 'Hello!' in the message input field on #user-message
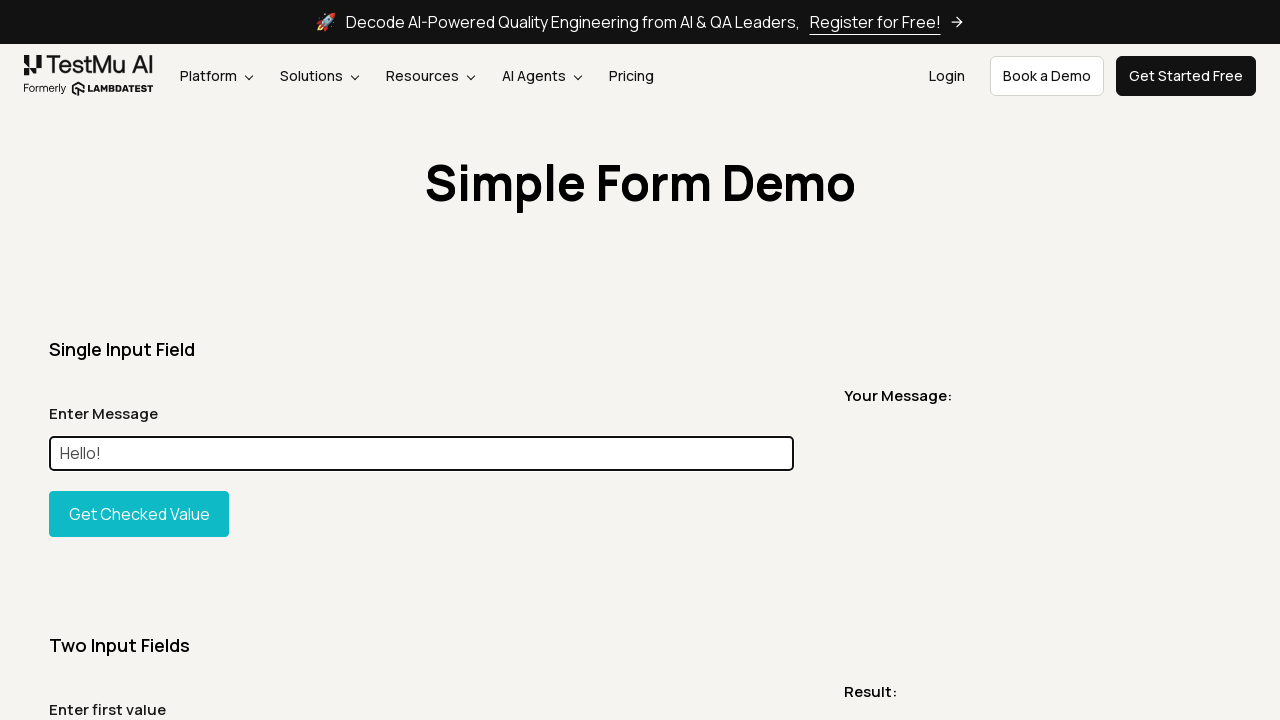

Clicked the 'Get Checked Value' button to display the message at (139, 514) on #showInput
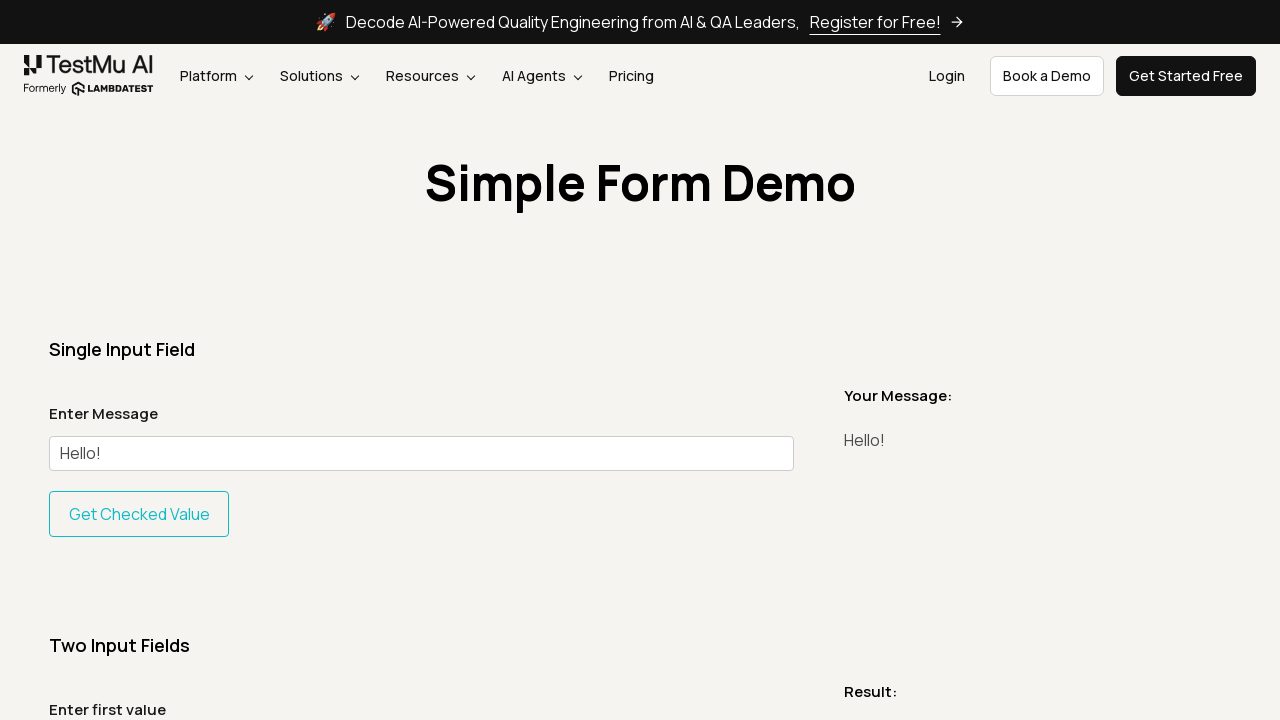

Message element appeared on the page
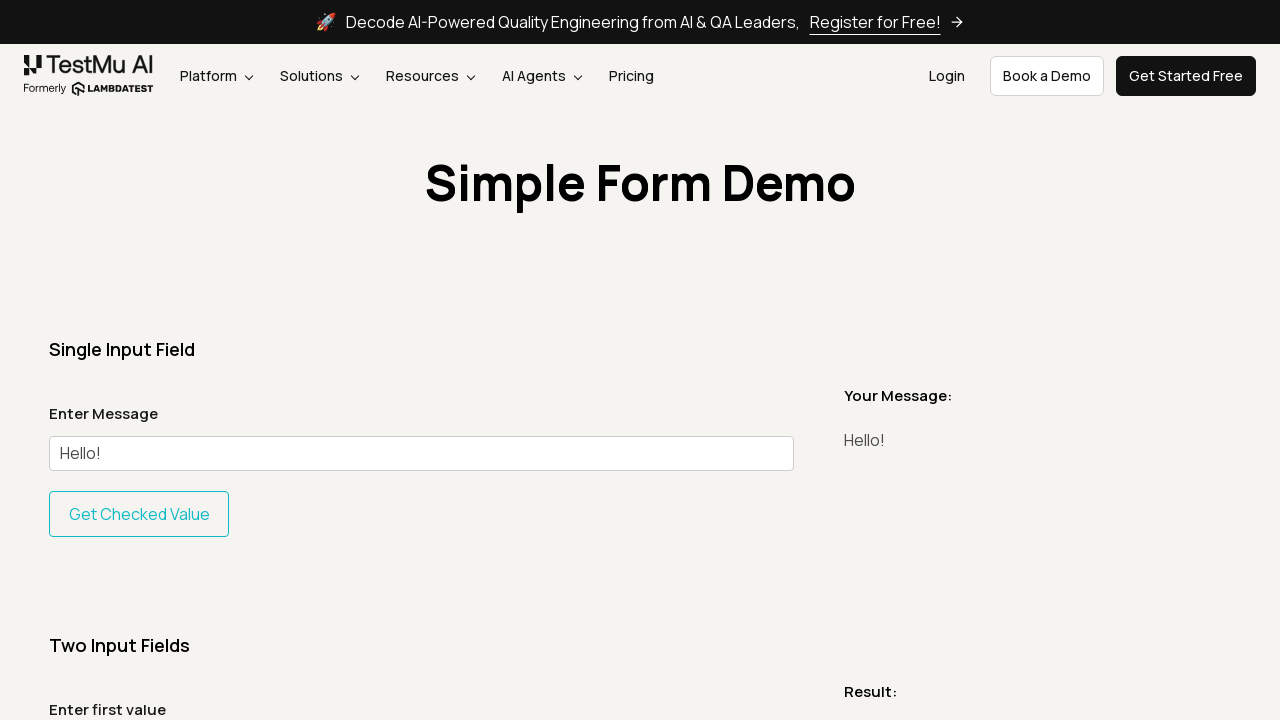

Located the message element
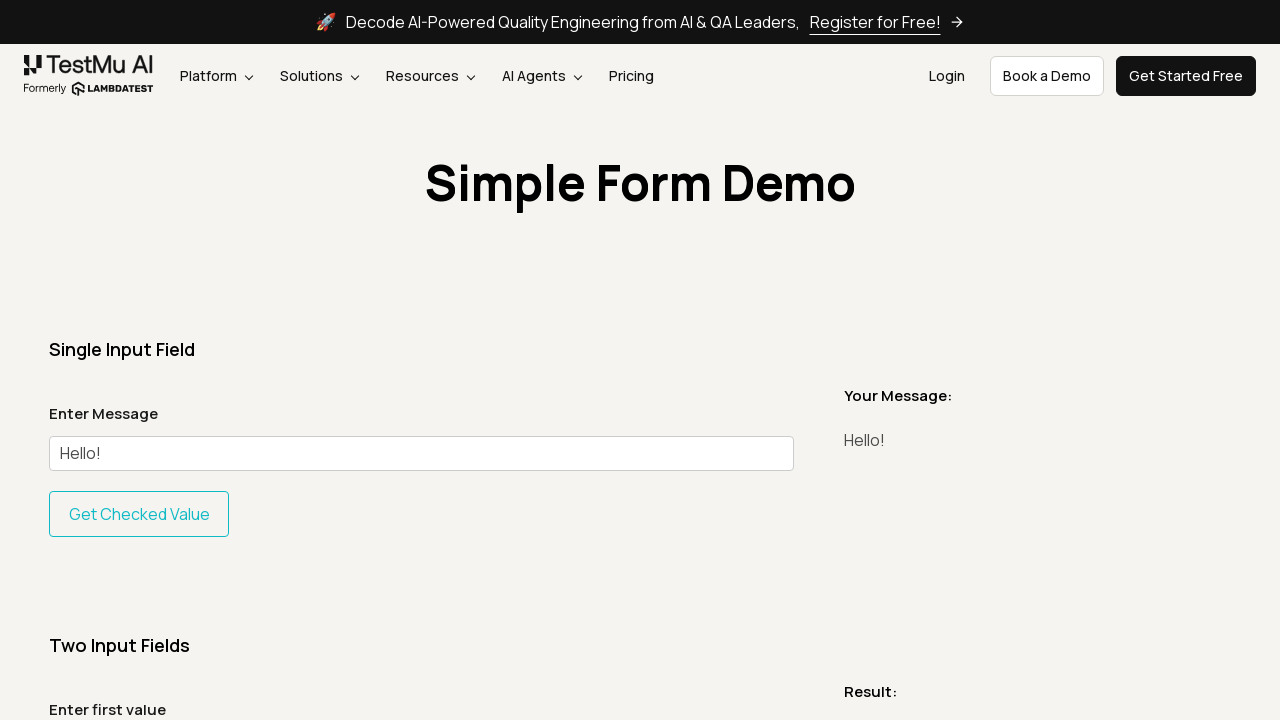

Verified that the displayed message is 'Hello!'
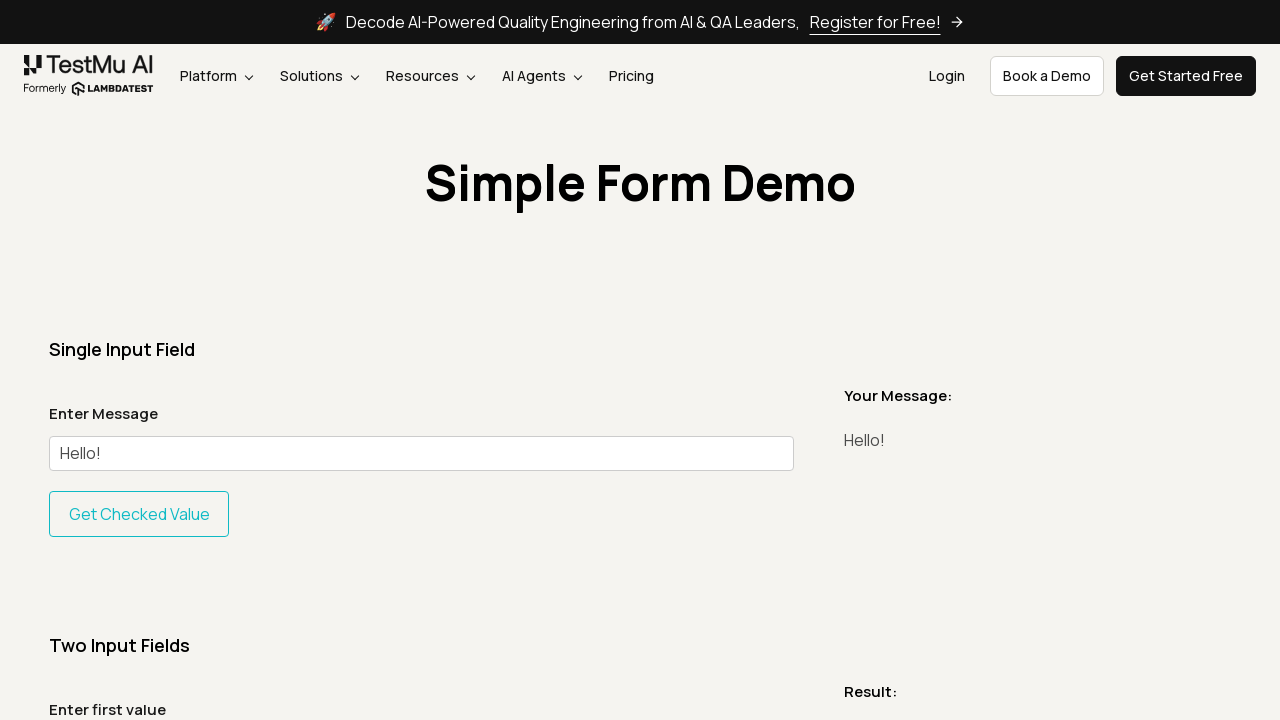

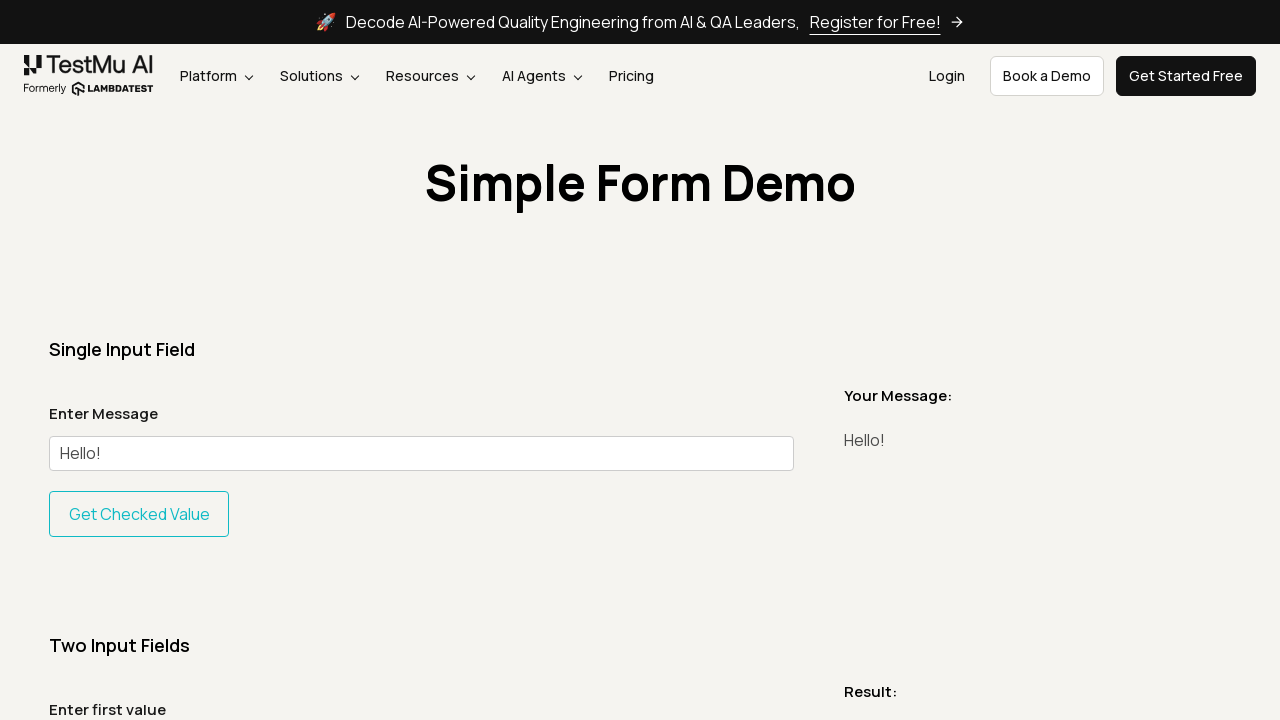